Tests a Selenium practice form by filling out personal information including first name, last name, gender, experience, date, profession, tools, continent, and commands using keyboard navigation

Starting URL: https://www.techlistic.com/p/selenium-practice-form.html

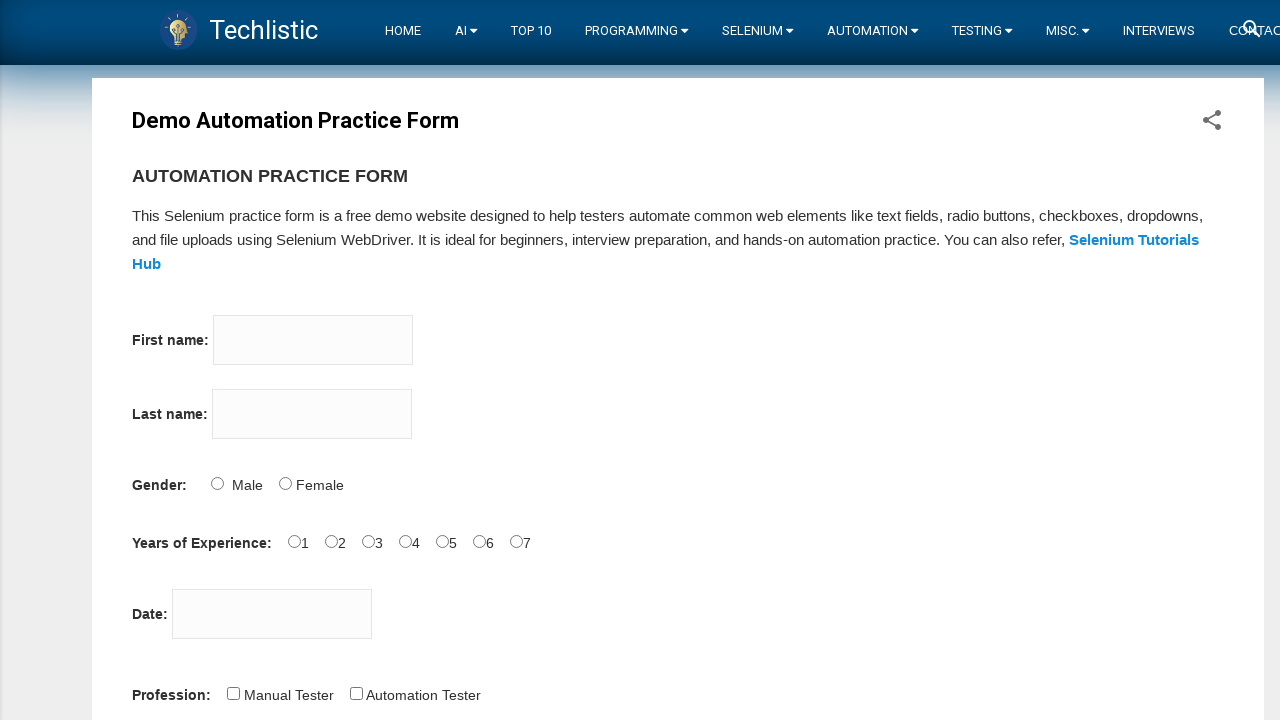

Filled first name field with 'Elif' on input[name='firstname']
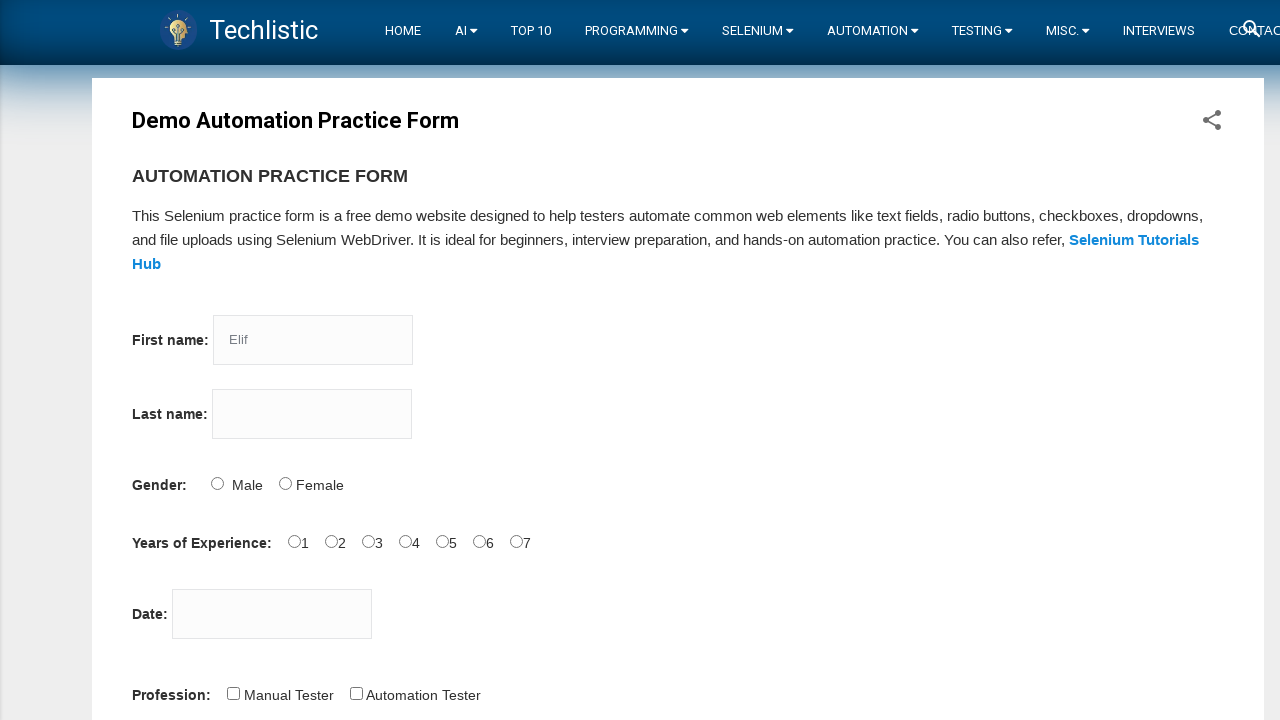

Filled last name field with 'Kavcar' on input[name='lastname']
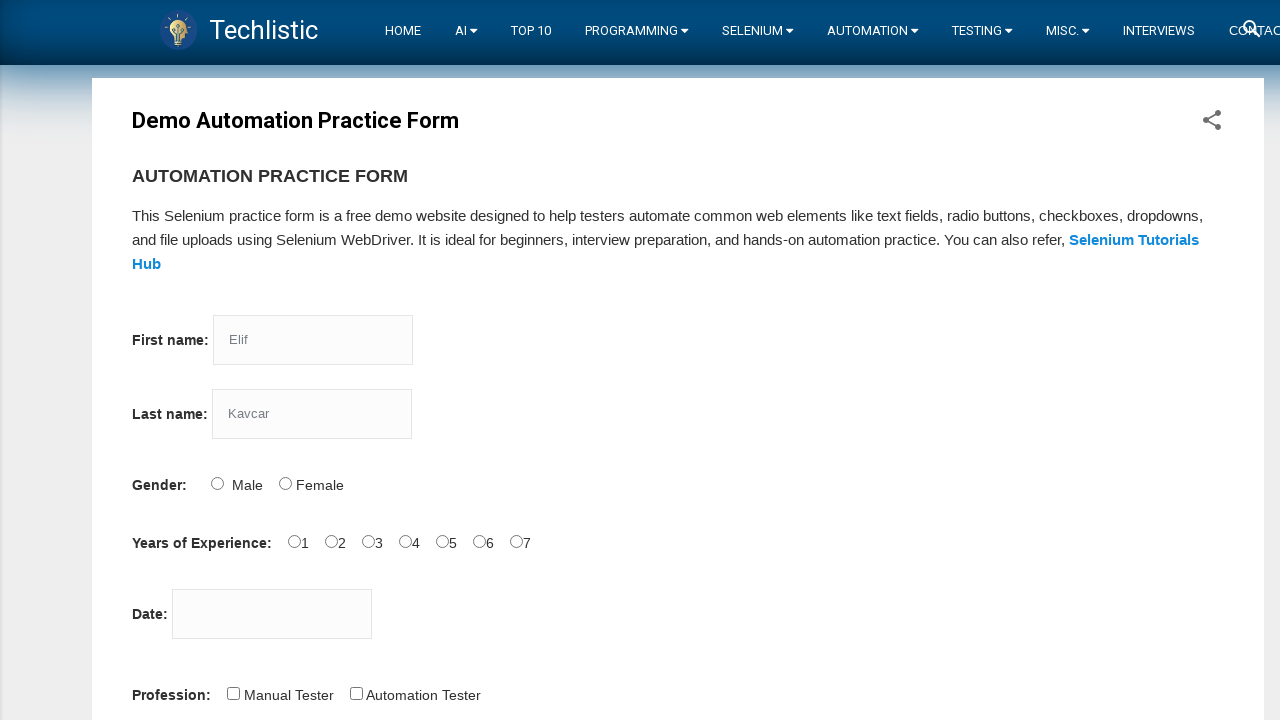

Selected Female gender option at (285, 483) on input#sex-1
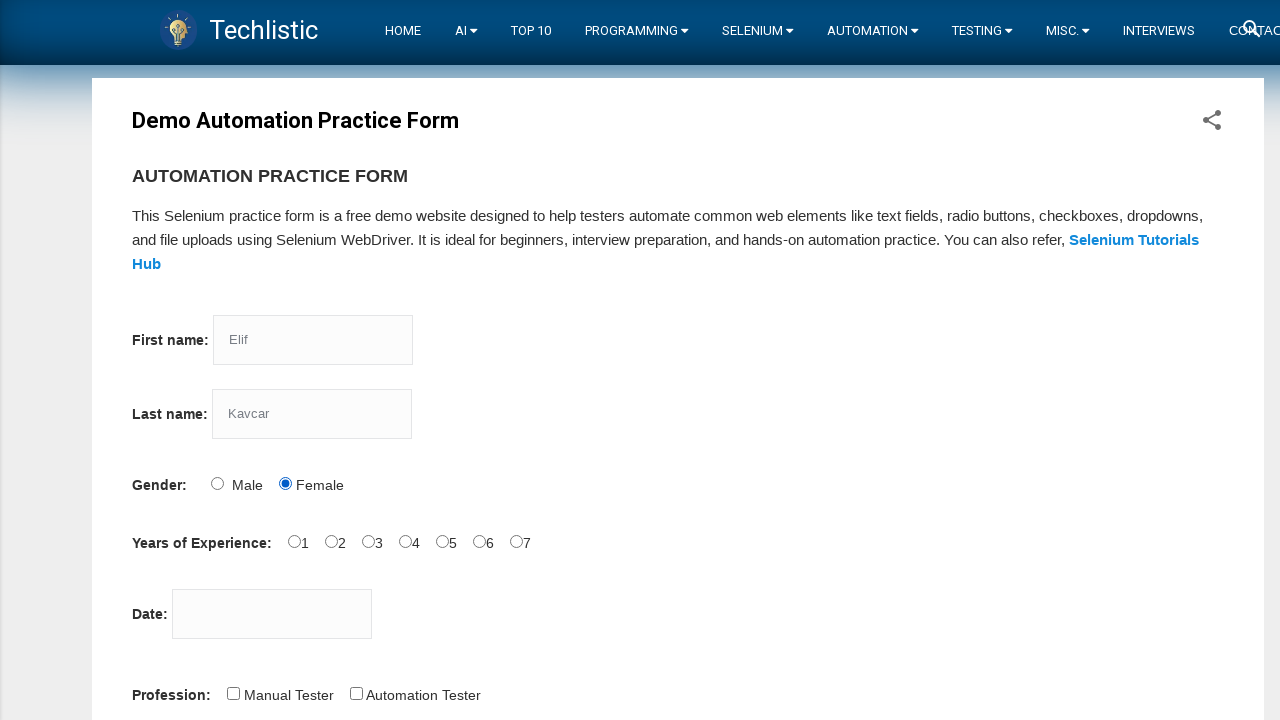

Selected 2-3 years of experience at (405, 541) on input#exp-3
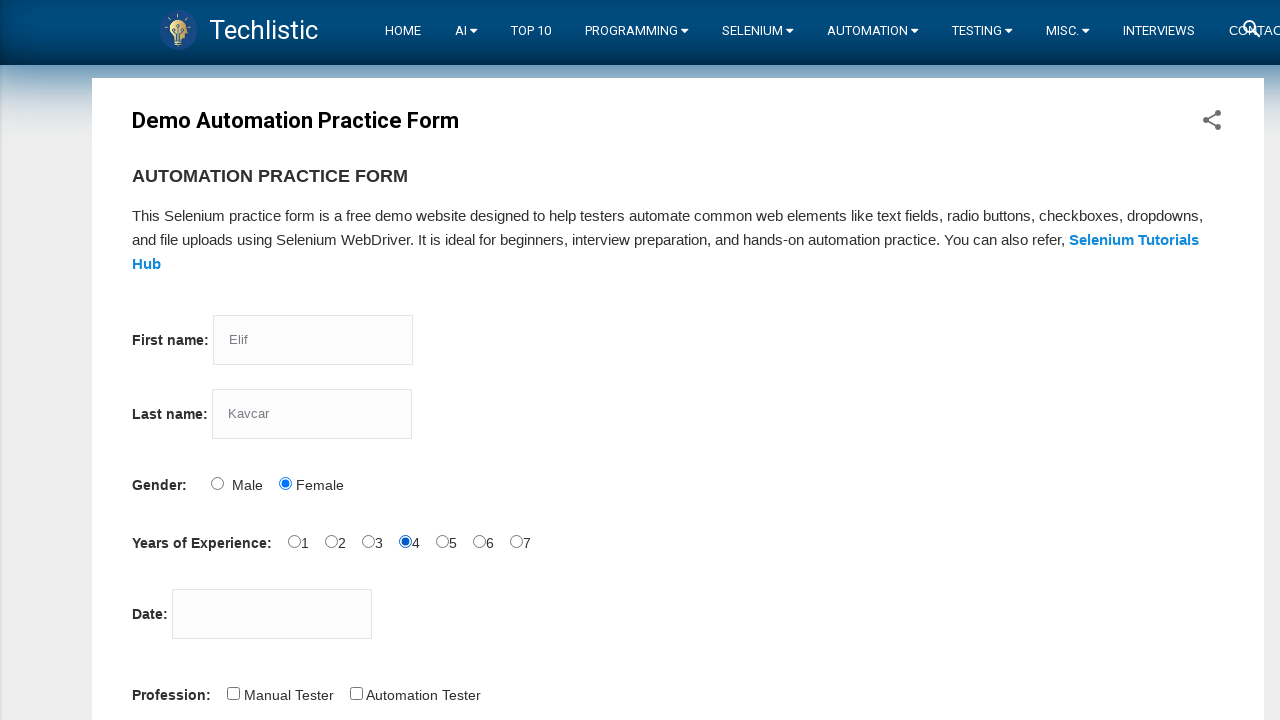

Filled date of birth field with '12.12.2004' on input#datepicker
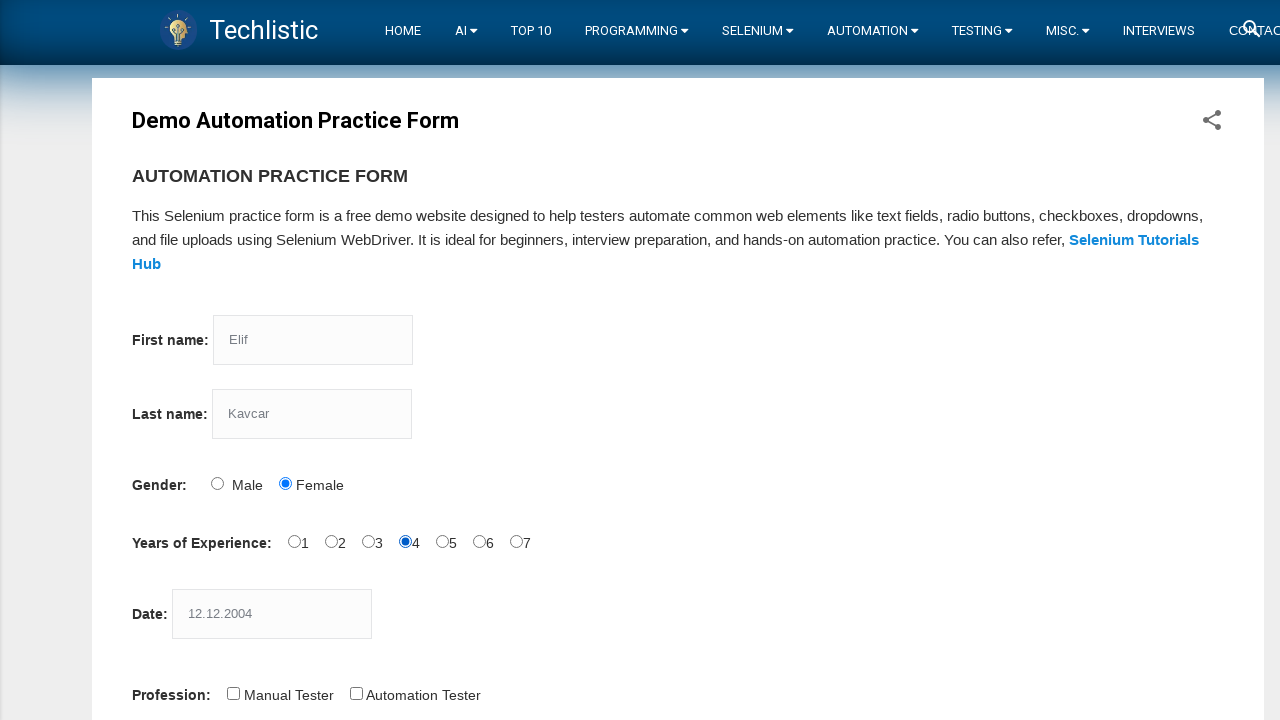

Selected Automation Tester profession at (356, 693) on input#profession-1
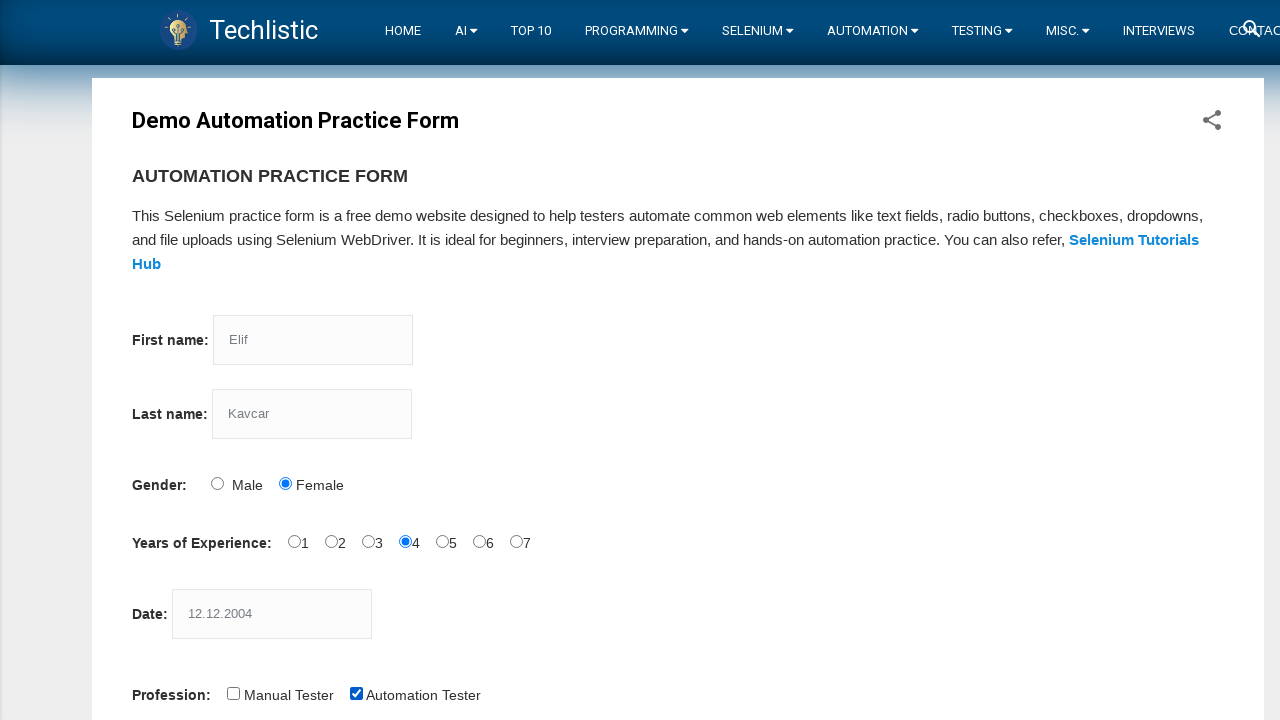

Selected Selenium Webdriver tool at (446, 360) on input#tool-2
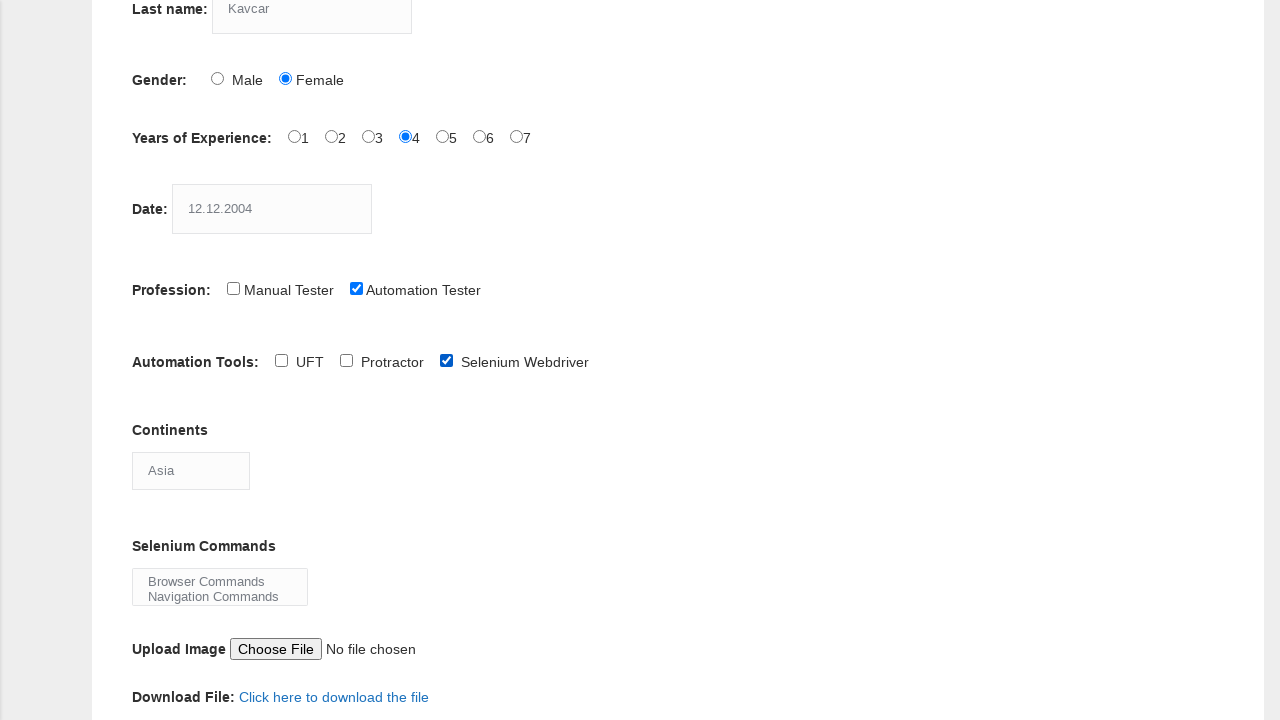

Selected Africa from continents dropdown on select#continents
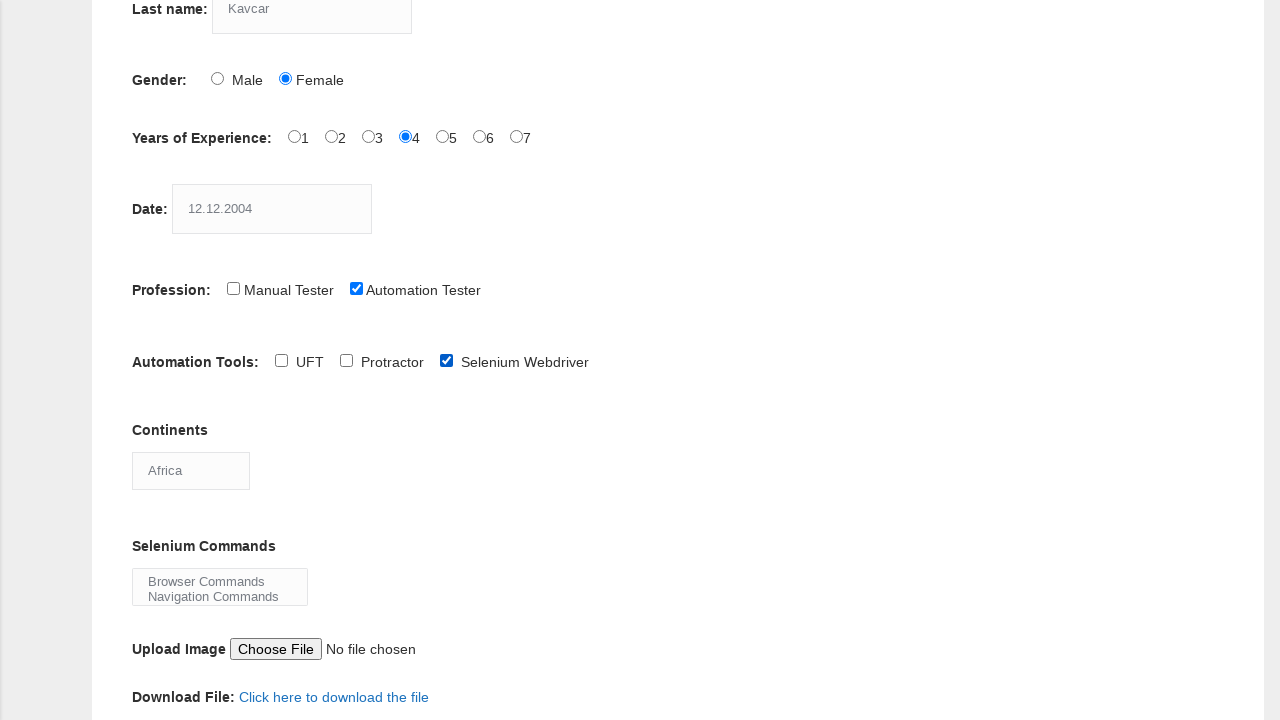

Selected Browser Commands from selenium commands multi-select on select#selenium_commands
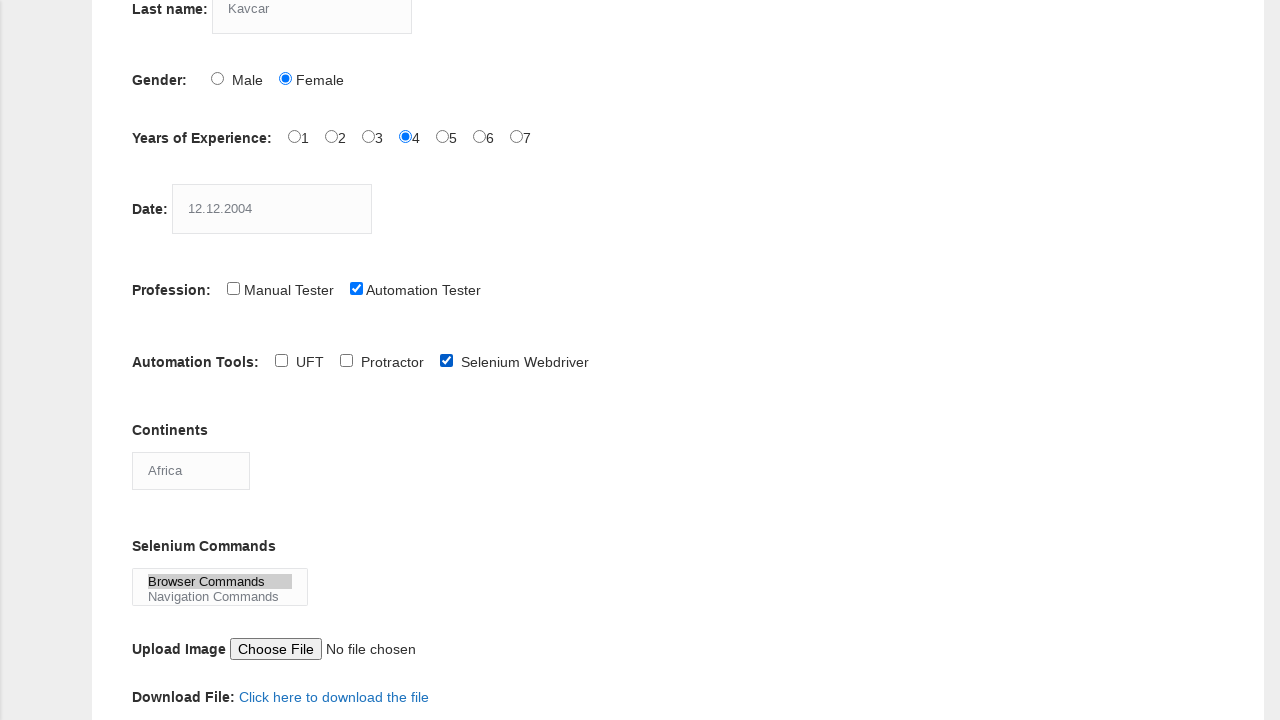

Clicked submit button to submit the form at (157, 360) on button#submit
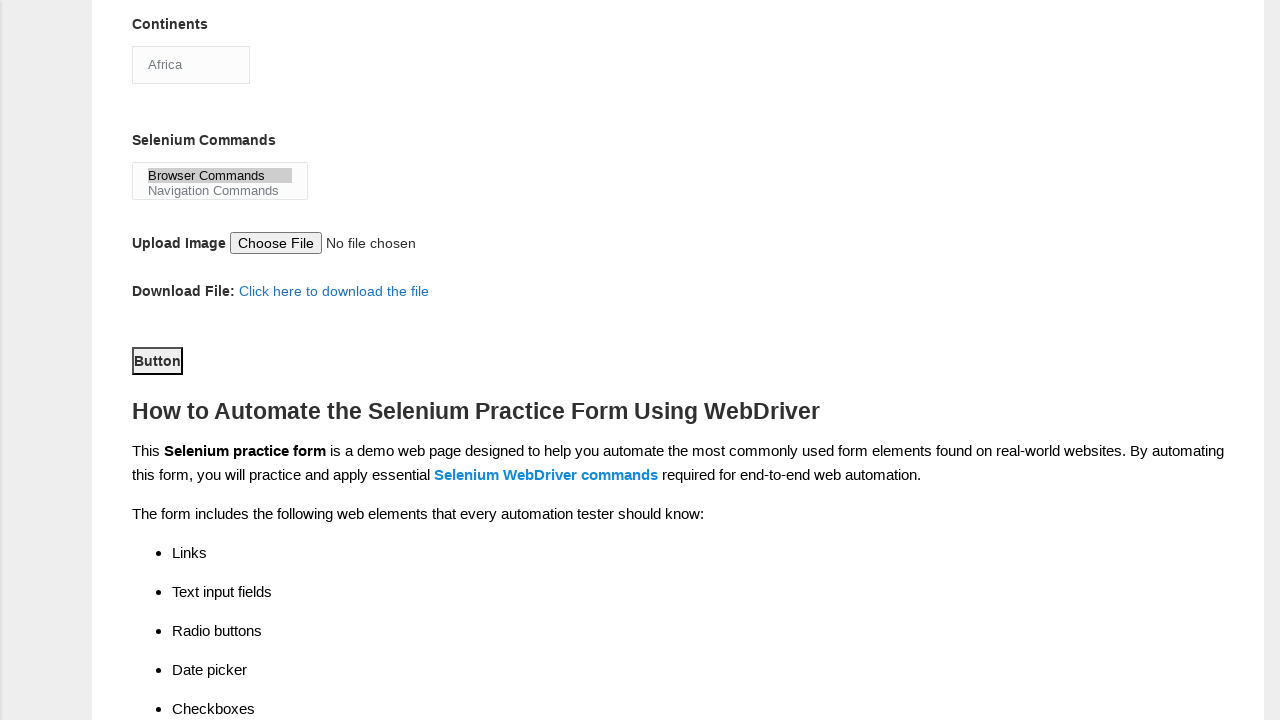

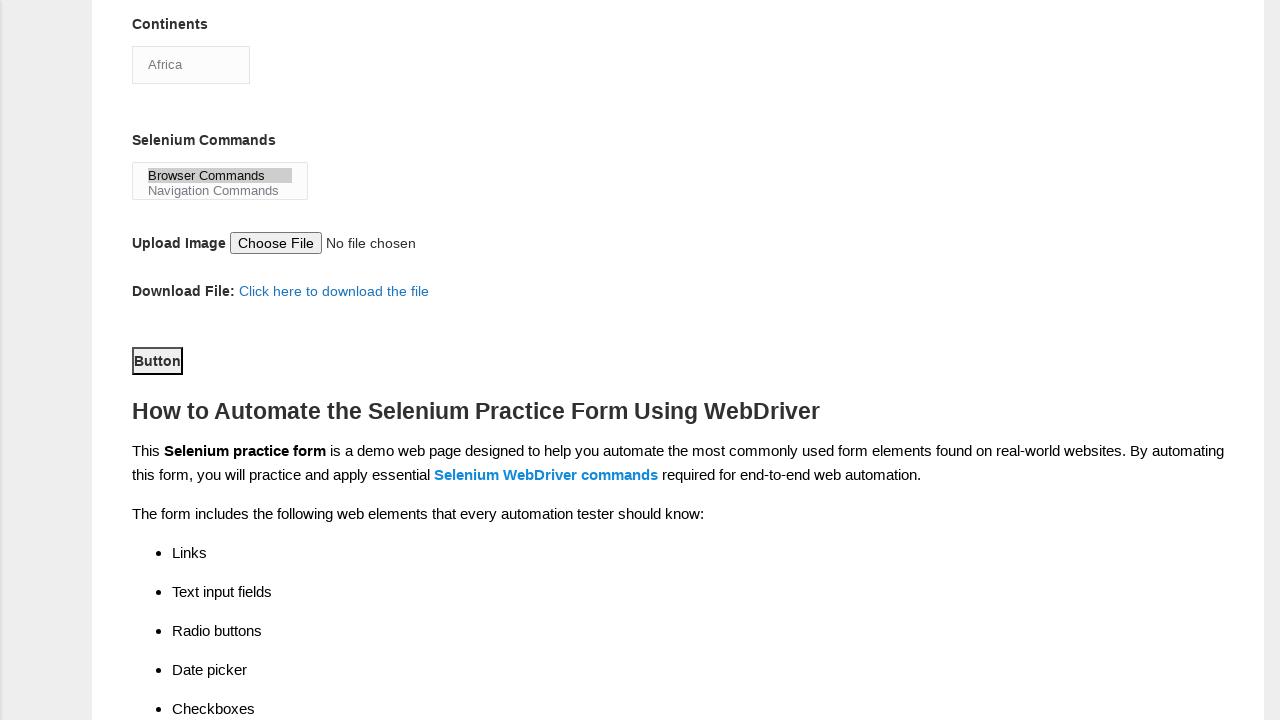